Opens the WebdriverIO documentation page for setup types and waits for 3 seconds

Starting URL: https://webdriver.io/docs/setuptypes.html

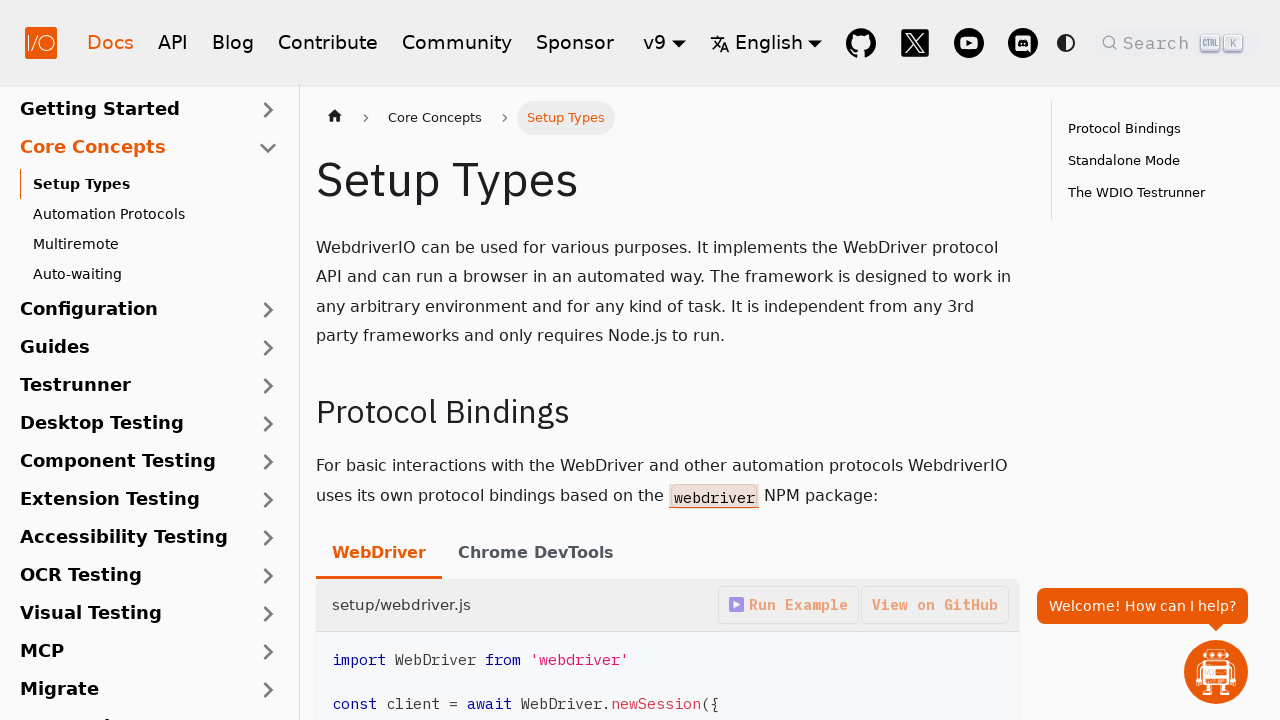

Navigated to WebdriverIO setup types documentation page
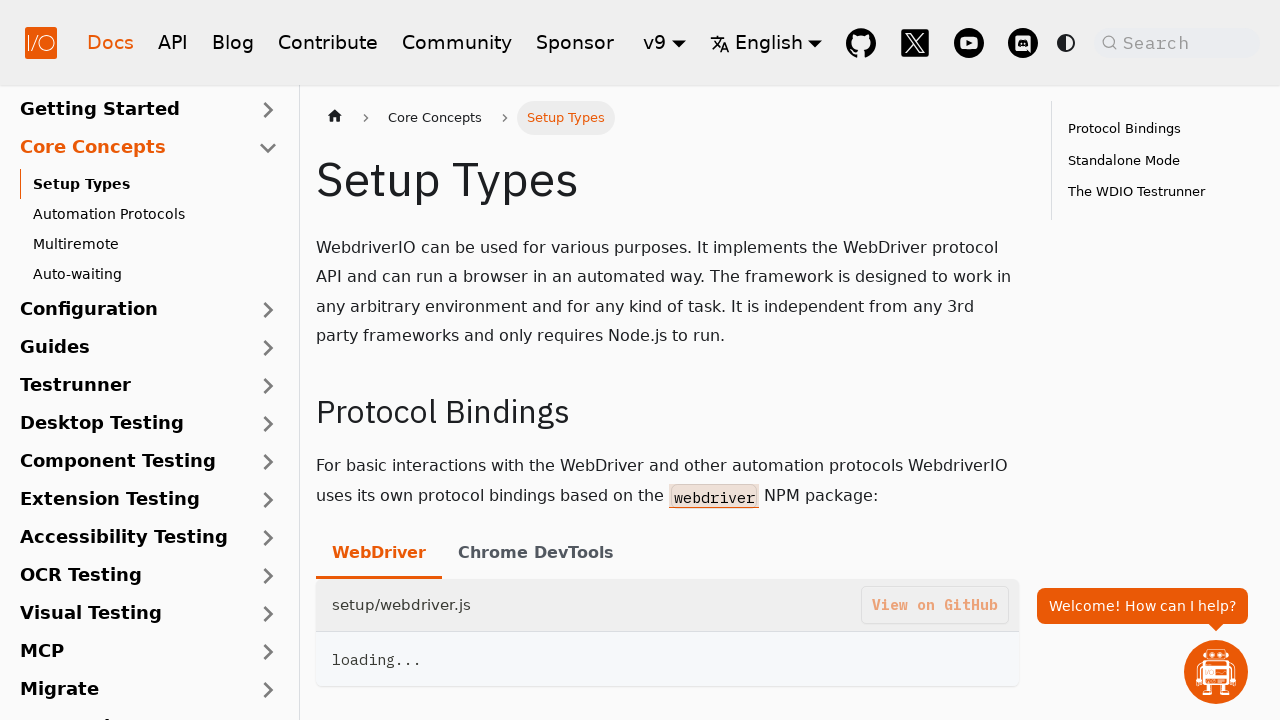

Page DOM content fully loaded
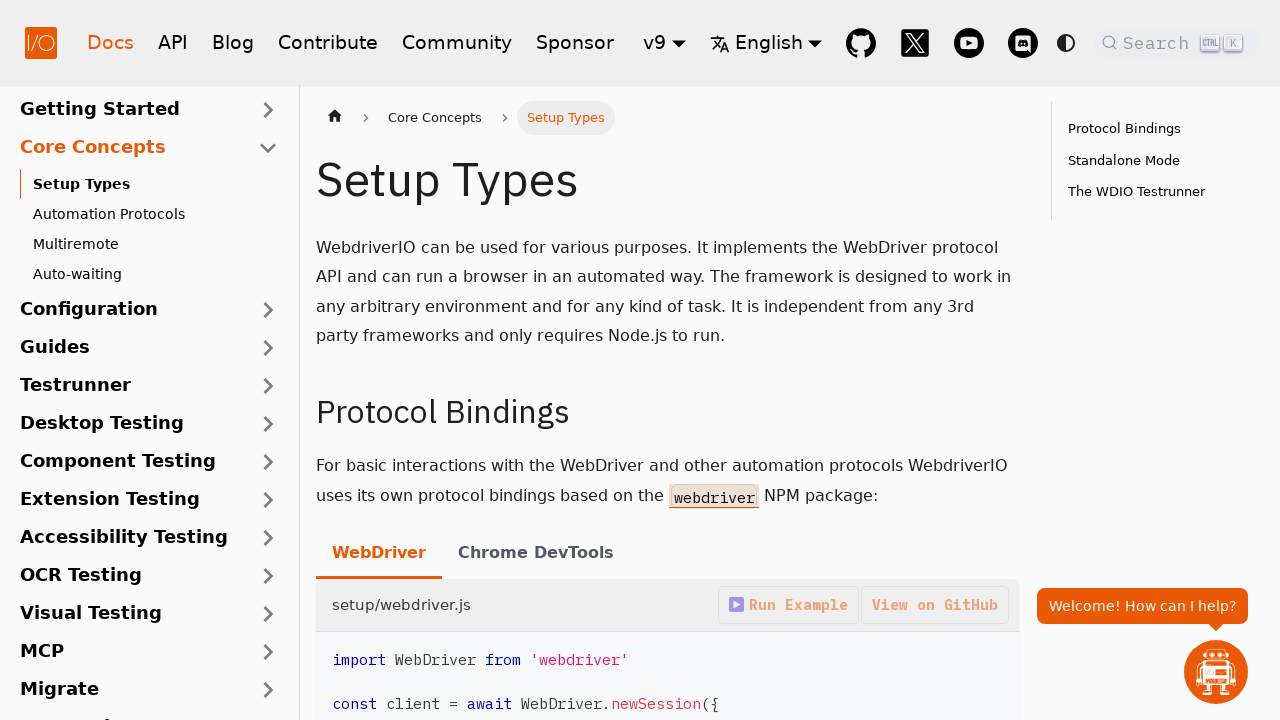

Waited for 3 seconds
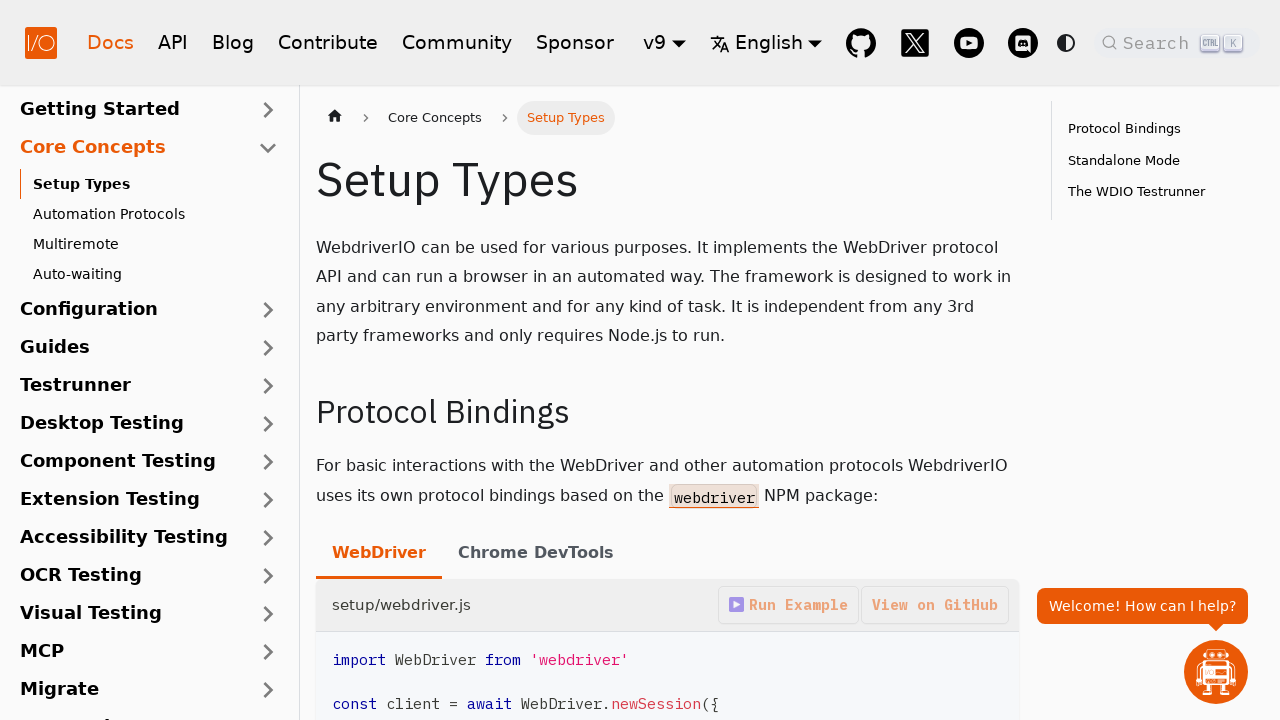

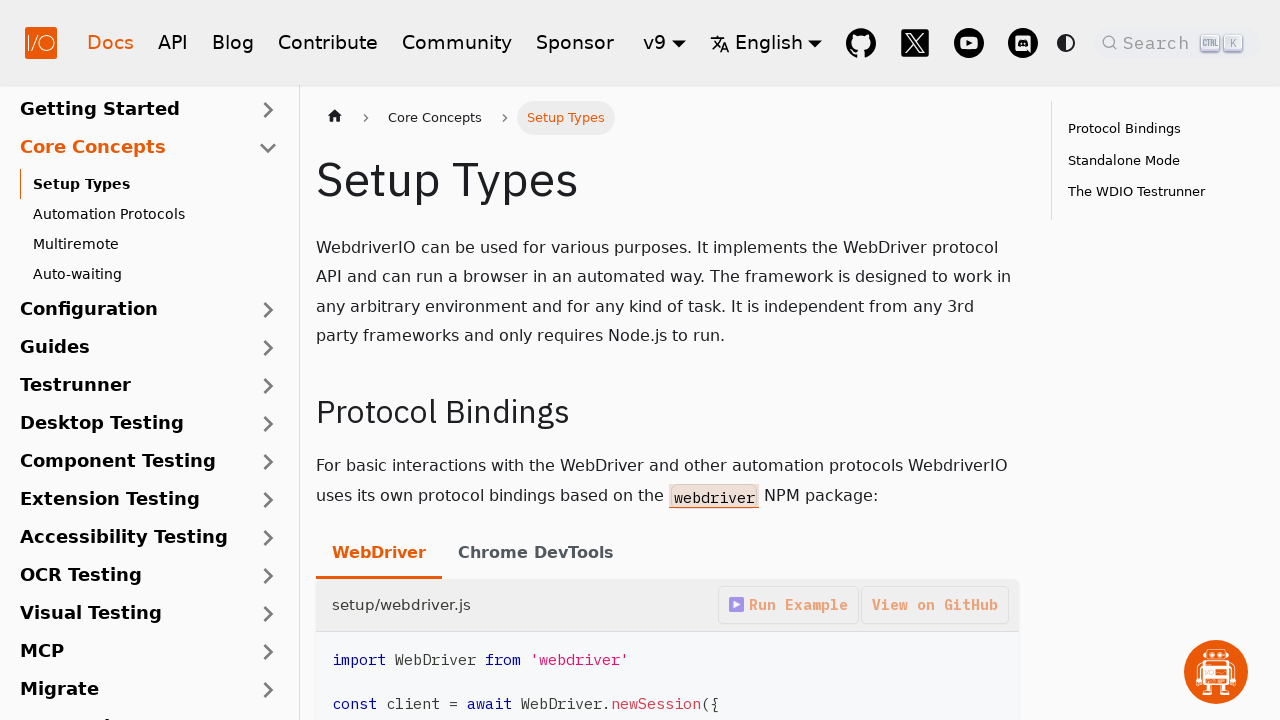